Tests dropdown selection functionality on a registration form by selecting options using different methods (by index, value, and visible text)

Starting URL: http://demo.automationtesting.in/Register.html

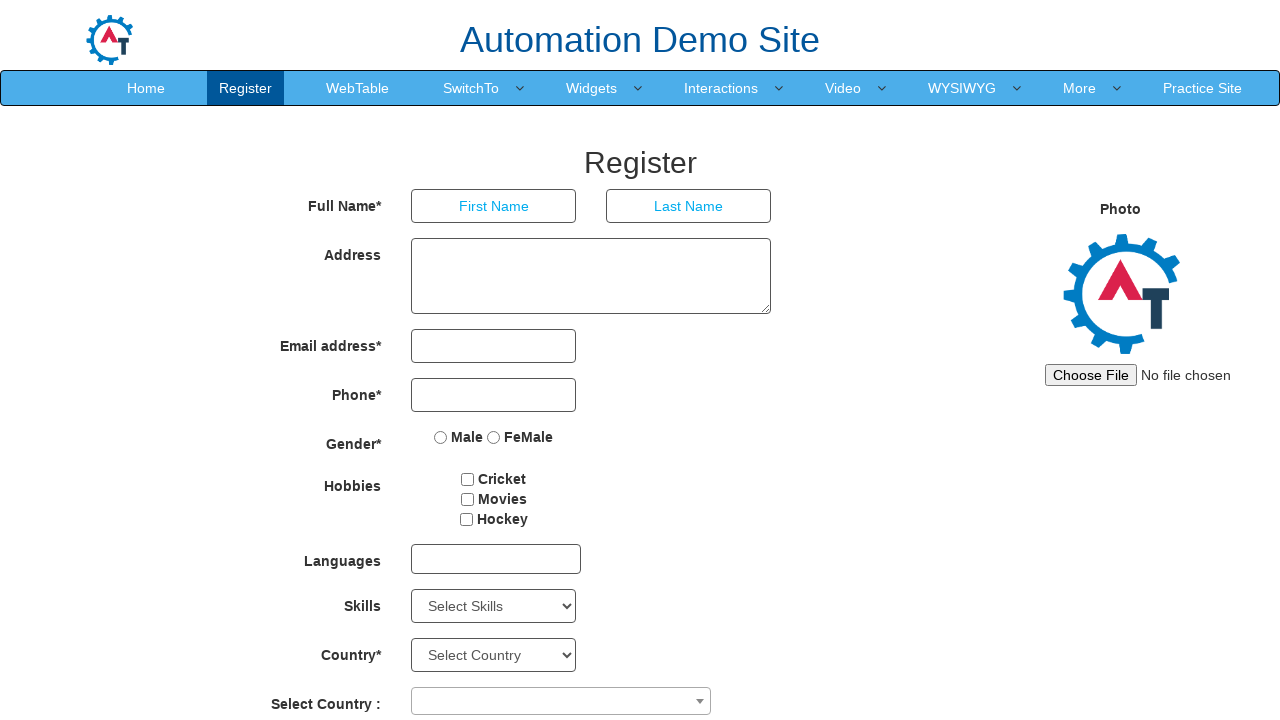

Located the skills dropdown element
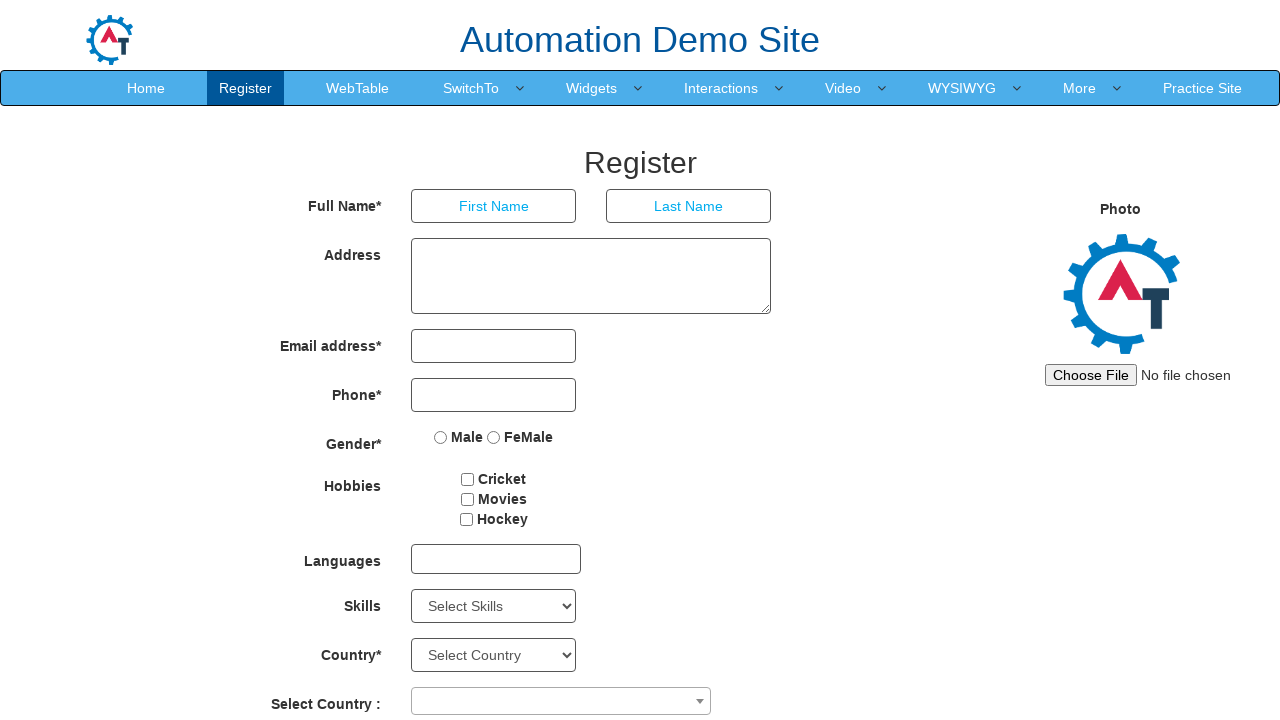

Selected 'APIs' option by index 5 from skills dropdown on select#Skills
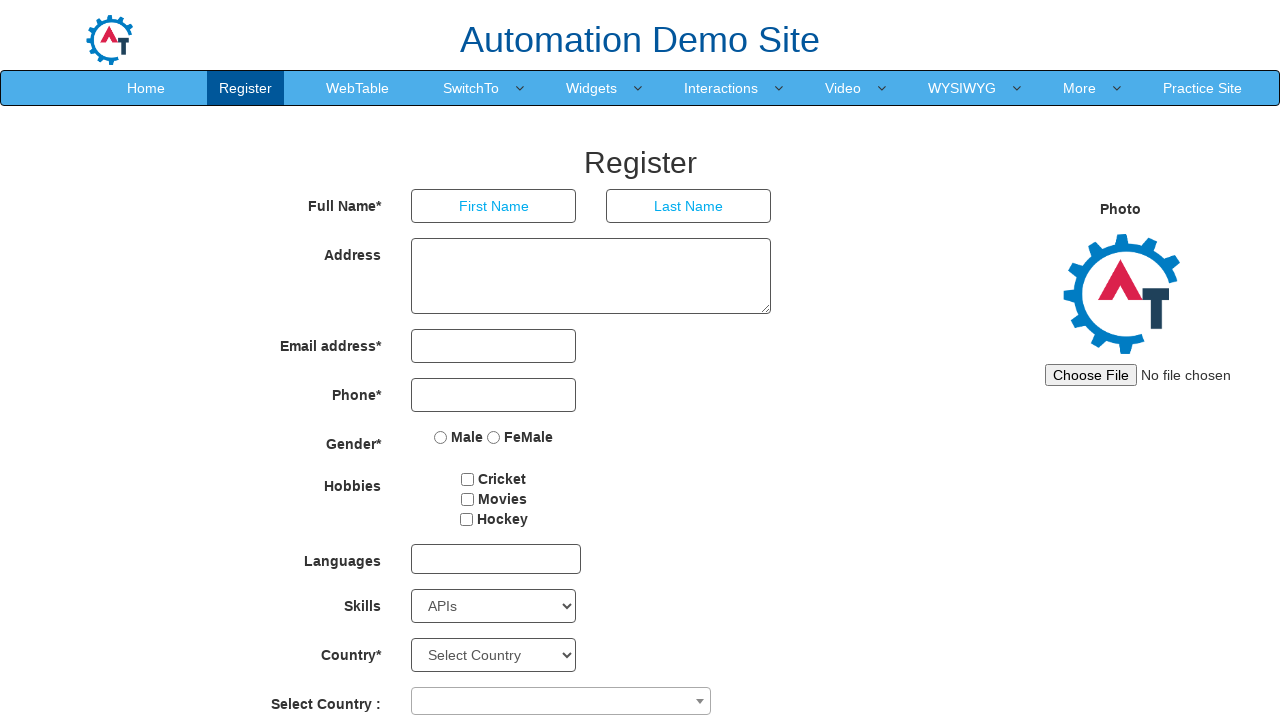

Retrieved selected text from dropdown
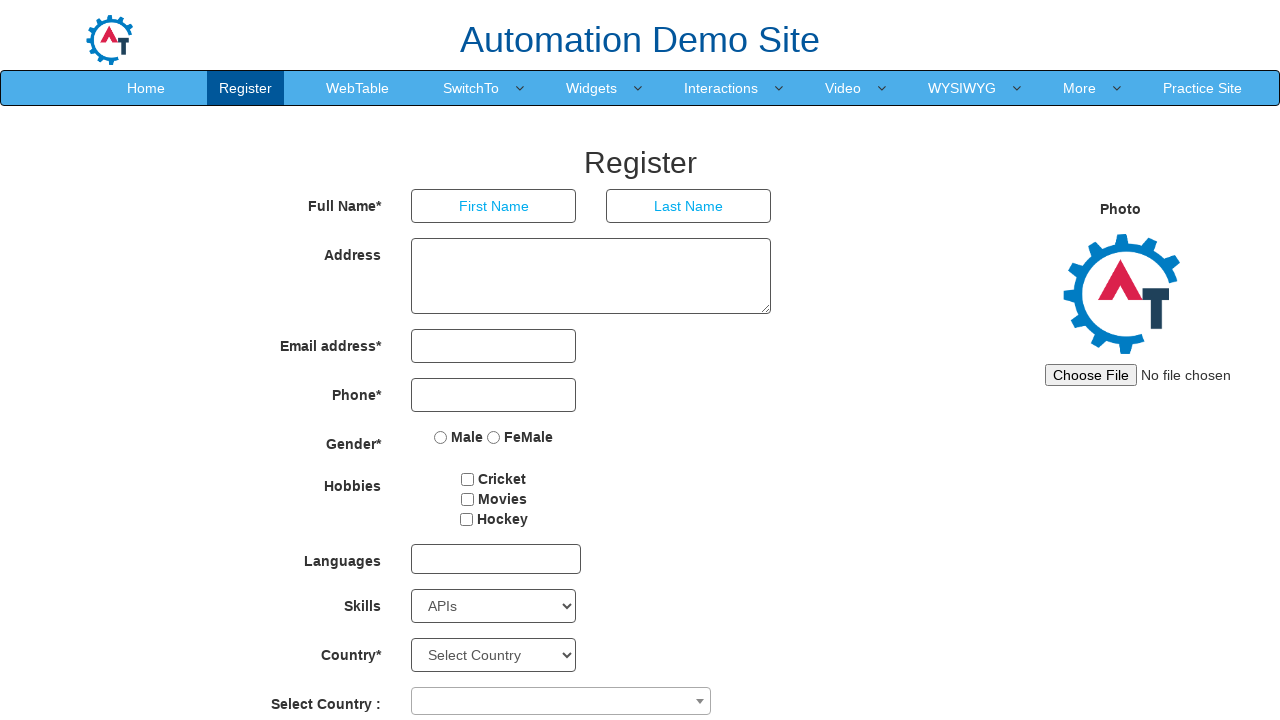

Verified that 'APIs' was correctly selected
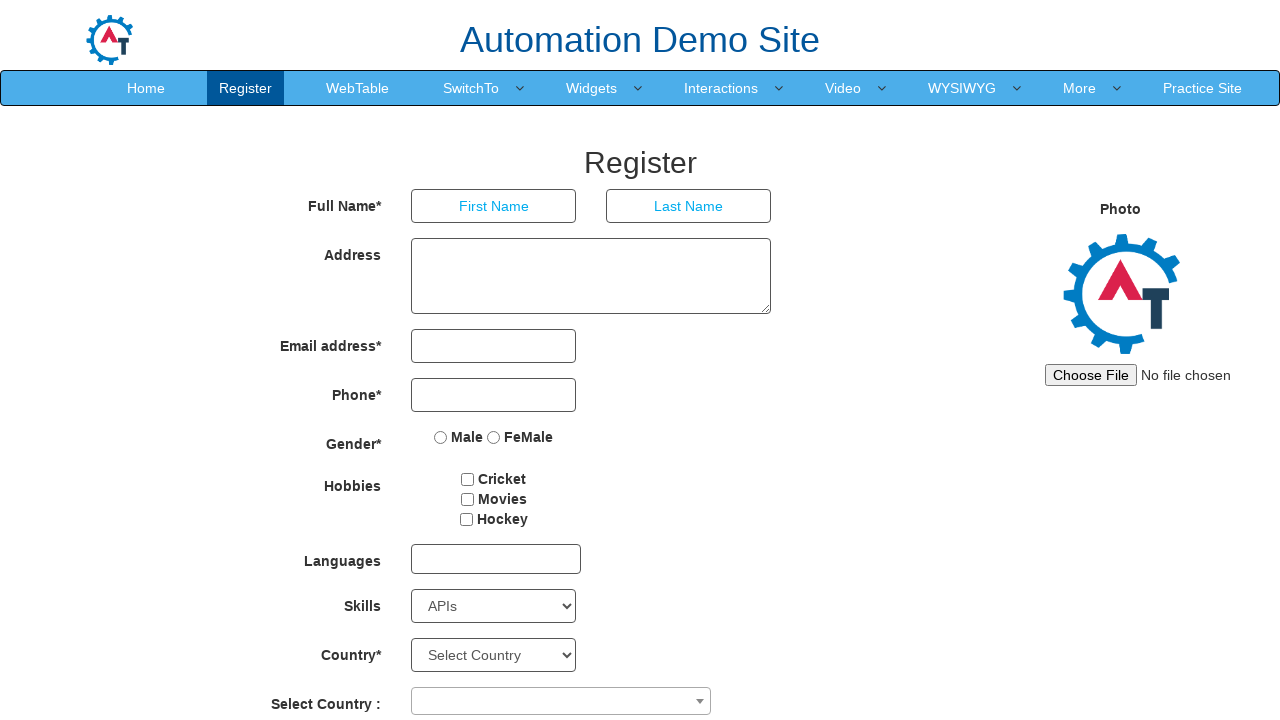

Selected 'Analytics' option by value from skills dropdown on select#Skills
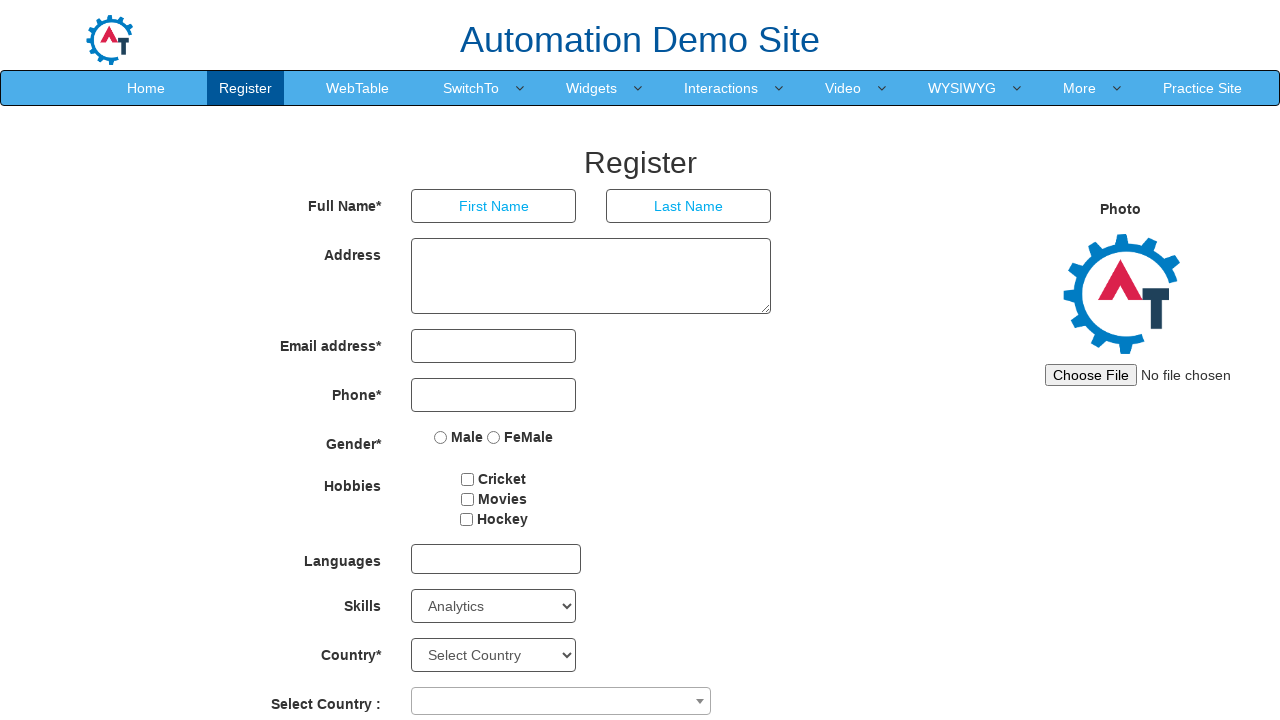

Retrieved selected text from dropdown
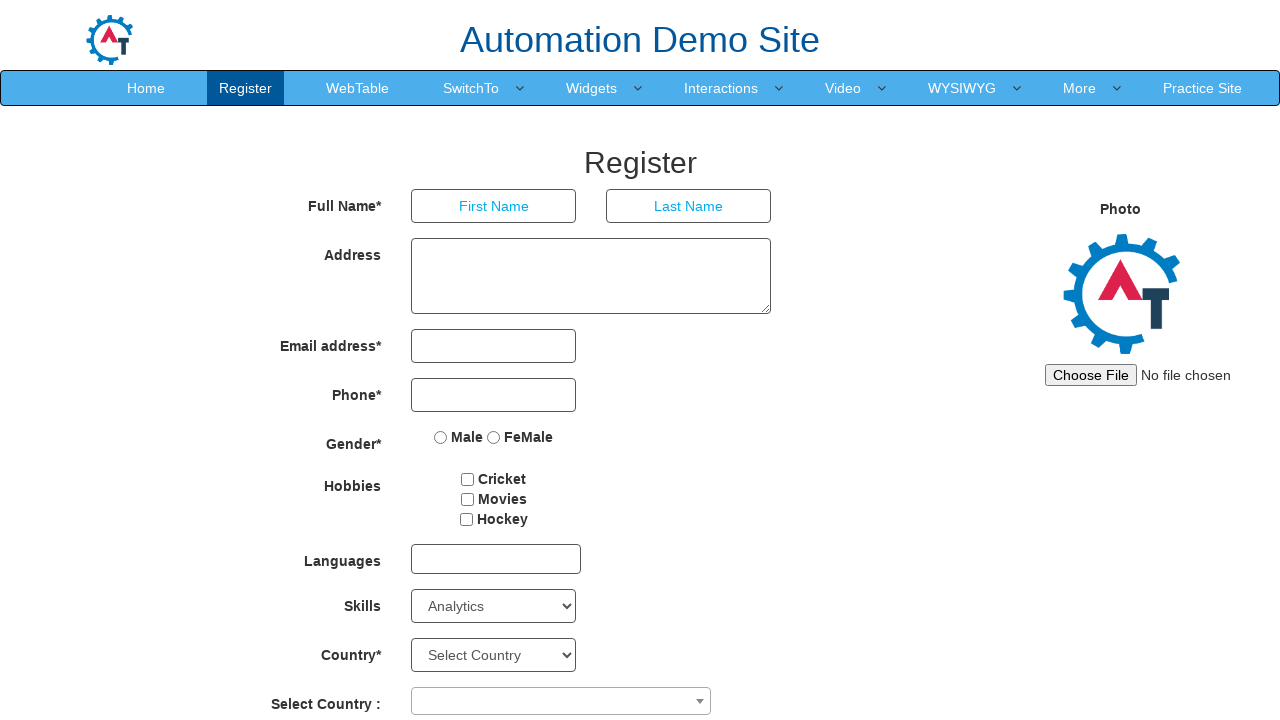

Verified that 'Analytics' was correctly selected
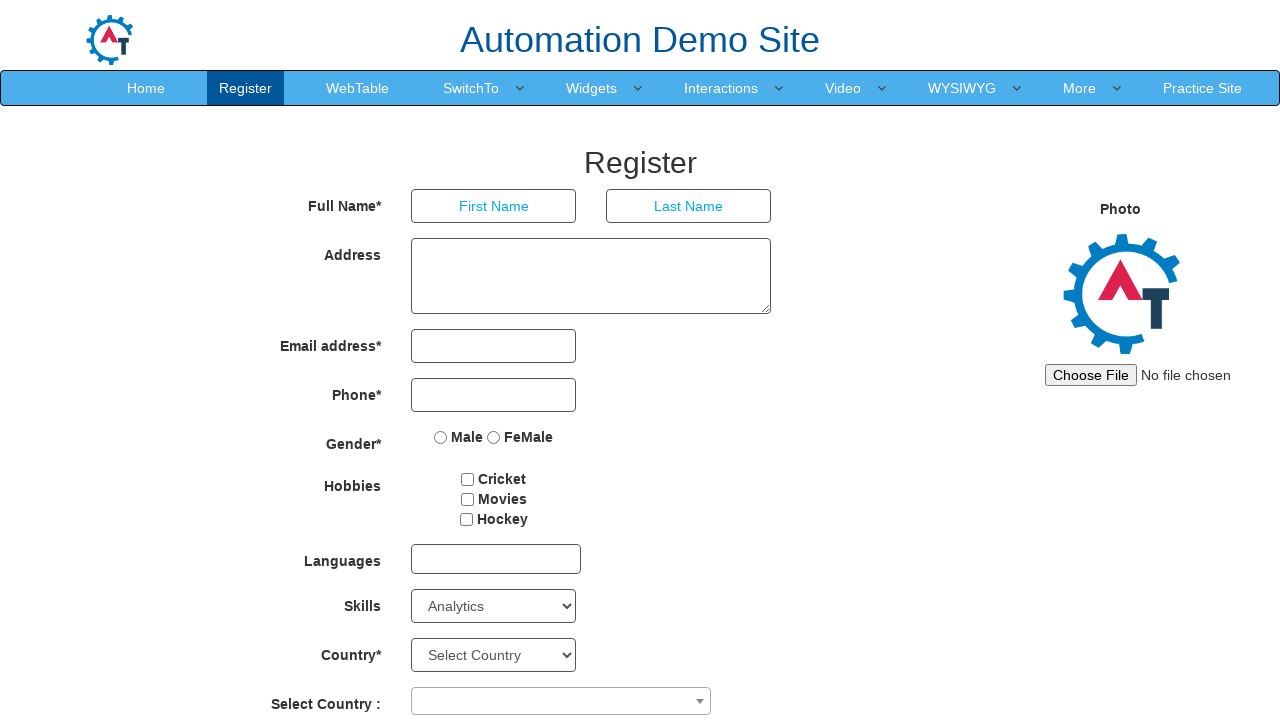

Selected 'Content Managment' option by visible text from skills dropdown on select#Skills
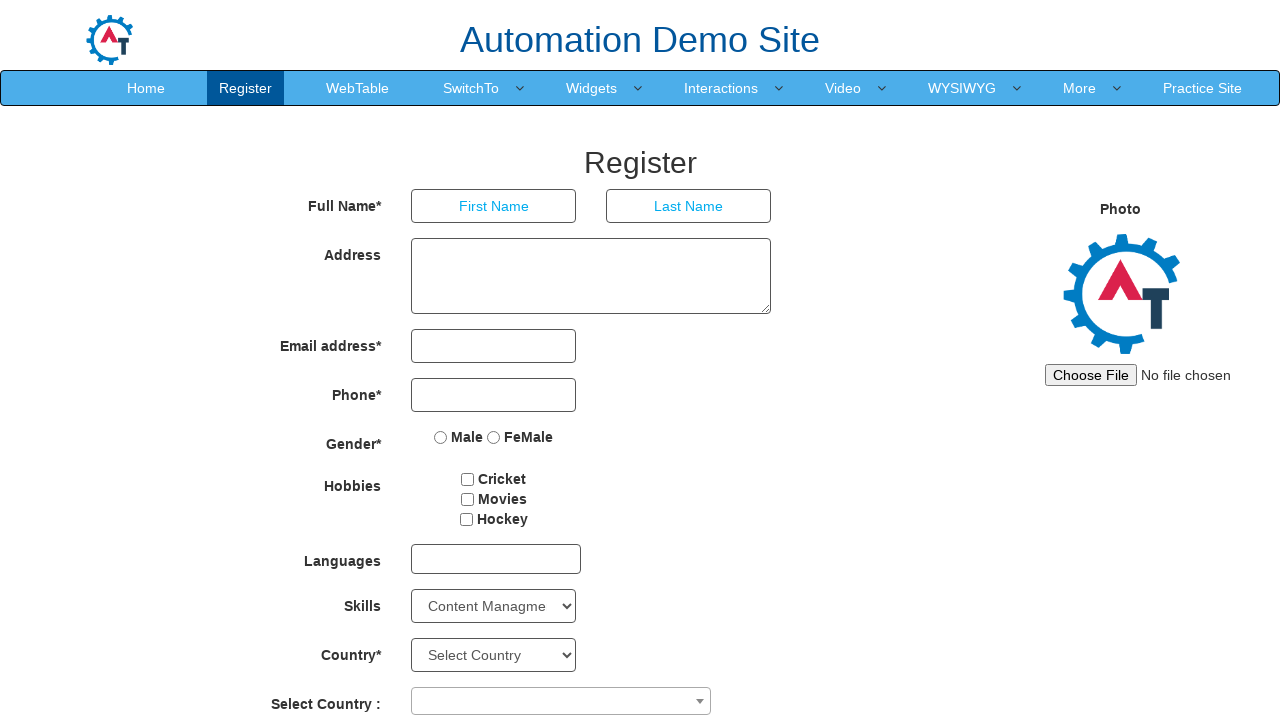

Retrieved selected text from dropdown
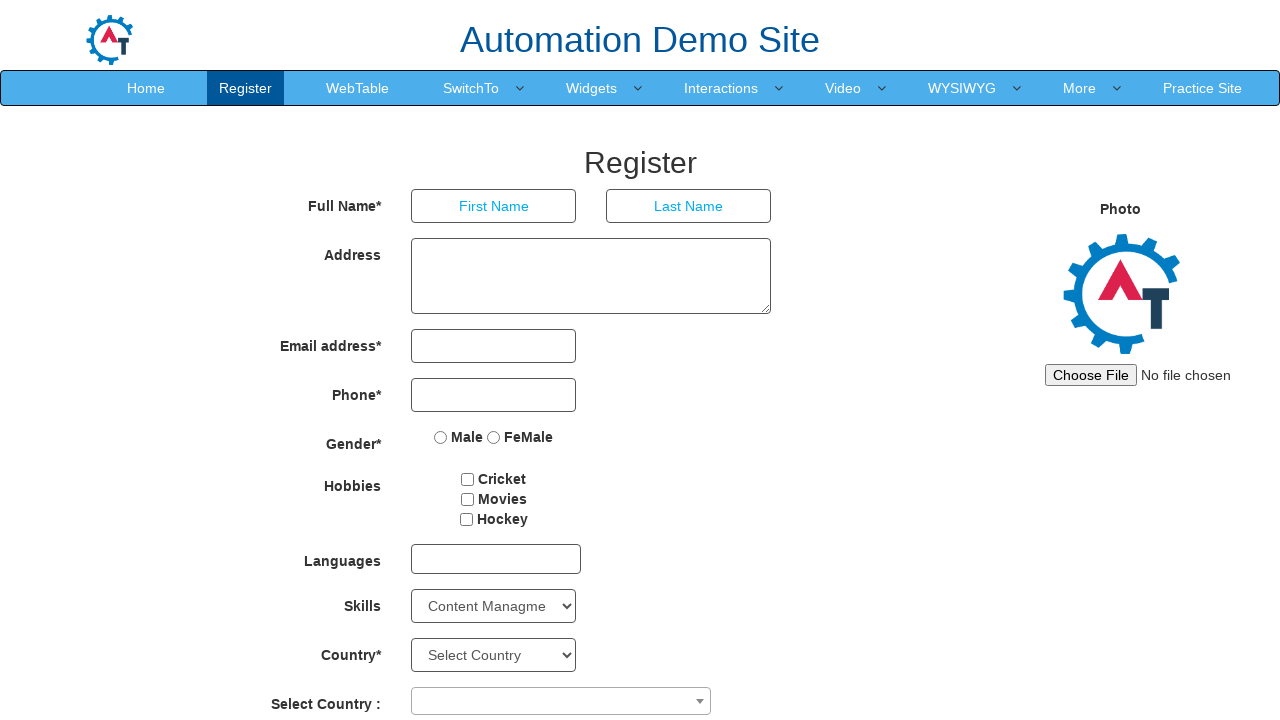

Verified that 'Content Managment' was correctly selected
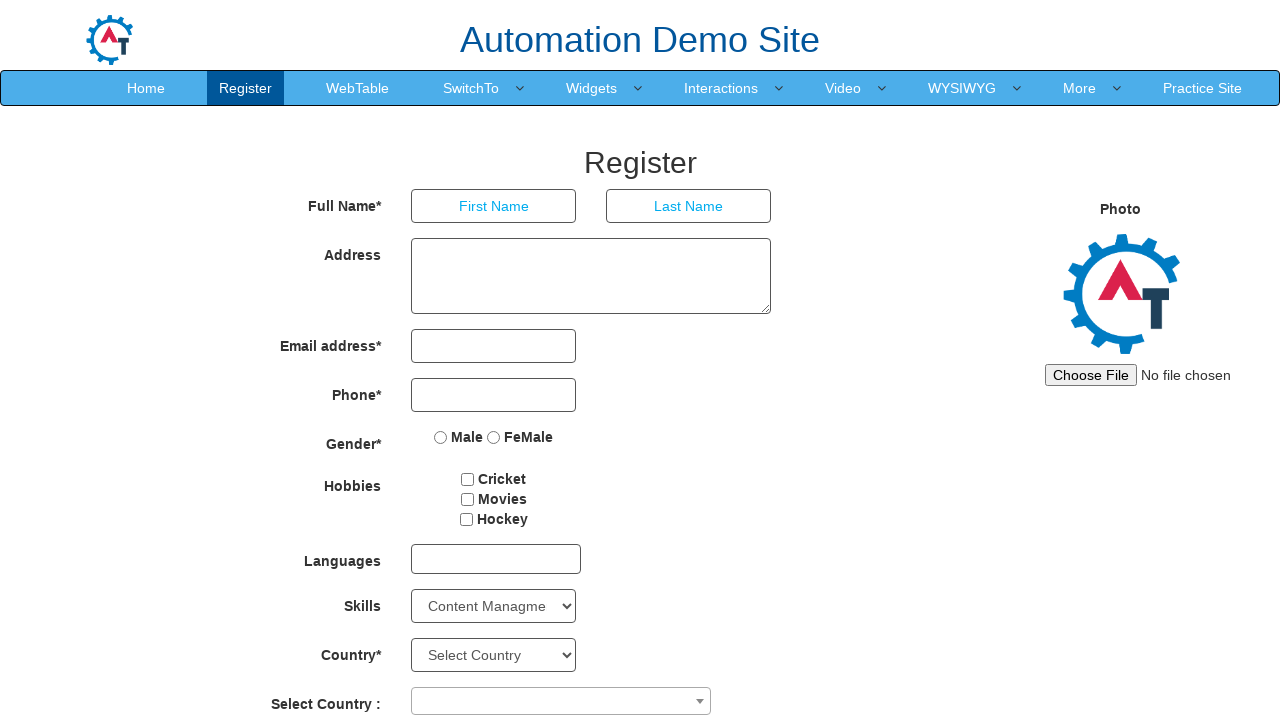

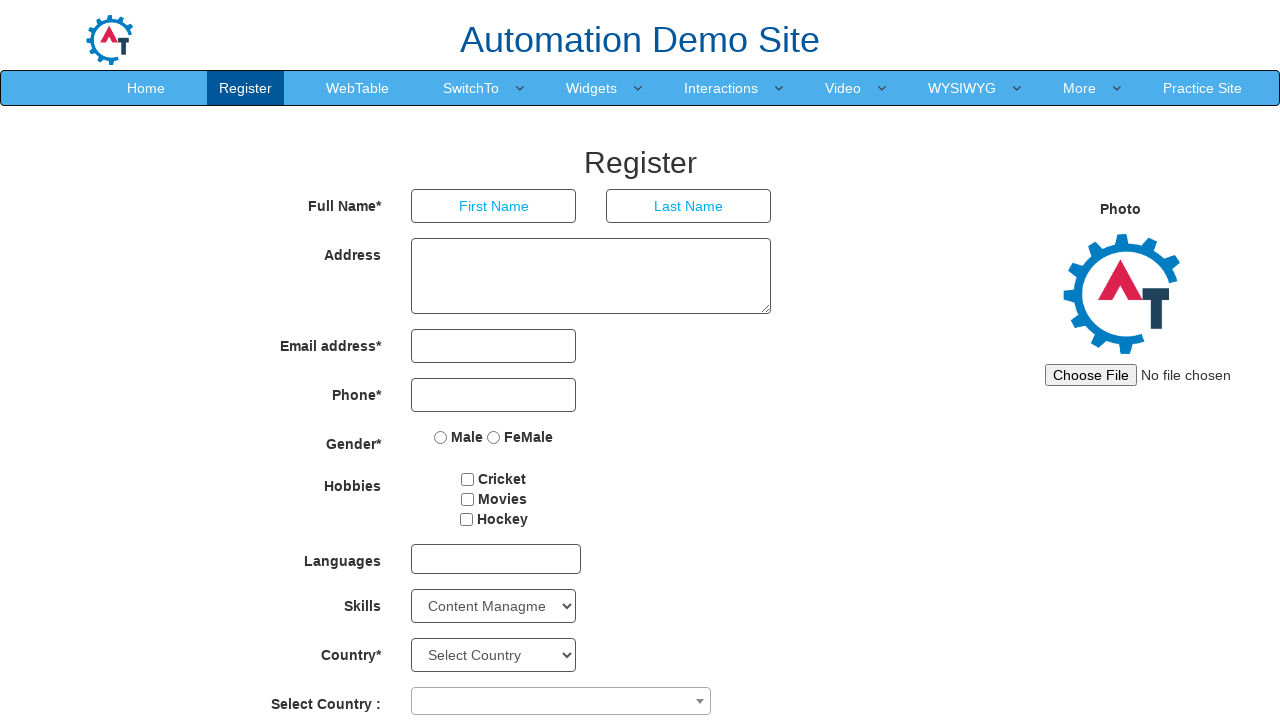